Tests the web tables functionality by navigating to Elements section, opening Web Tables, and adding a new record with personal information including name, email, age, salary, and department.

Starting URL: https://demoqa.com/

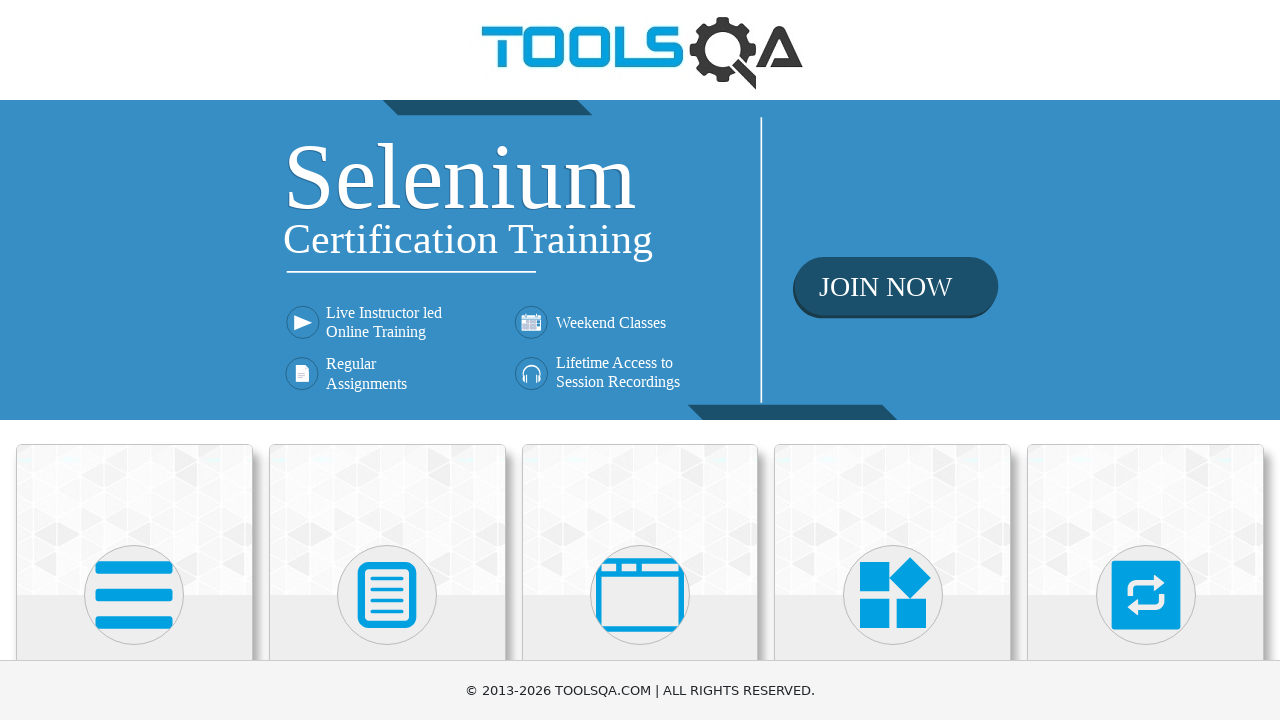

Clicked on Elements card at (134, 360) on xpath=//h5[normalize-space()='Elements']
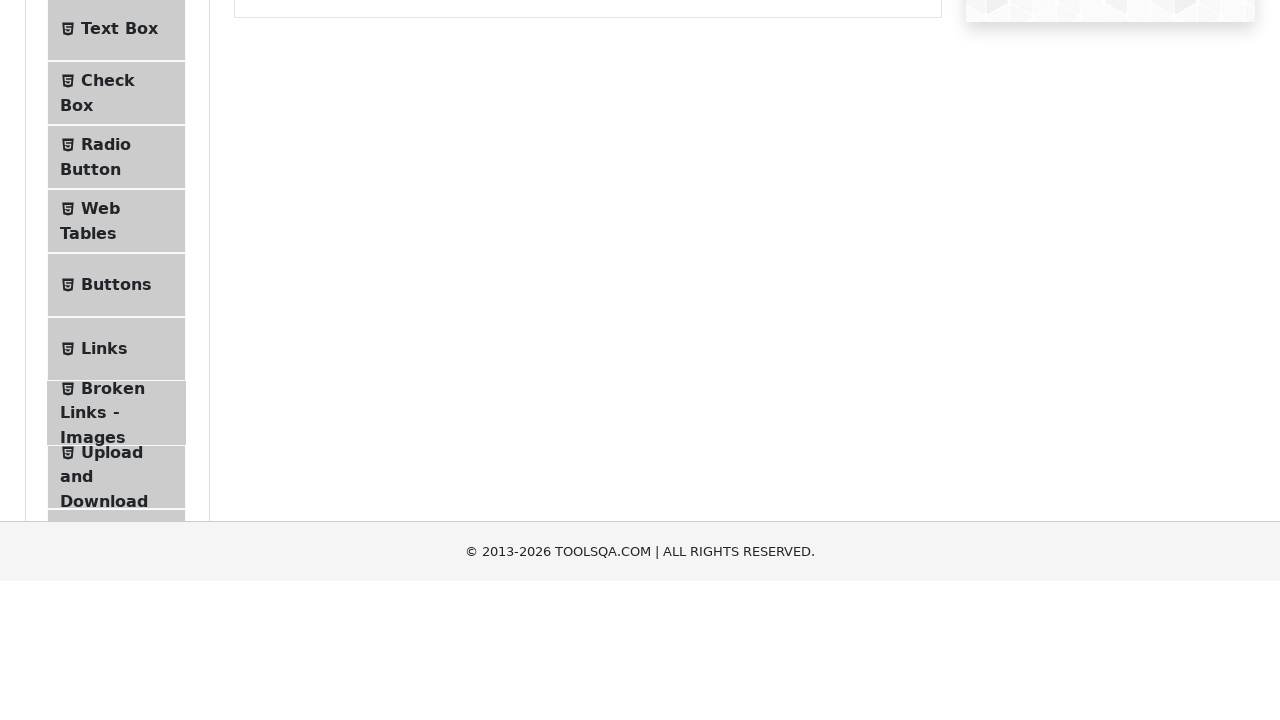

Clicked on Web Tables menu item at (116, 453) on #item-3
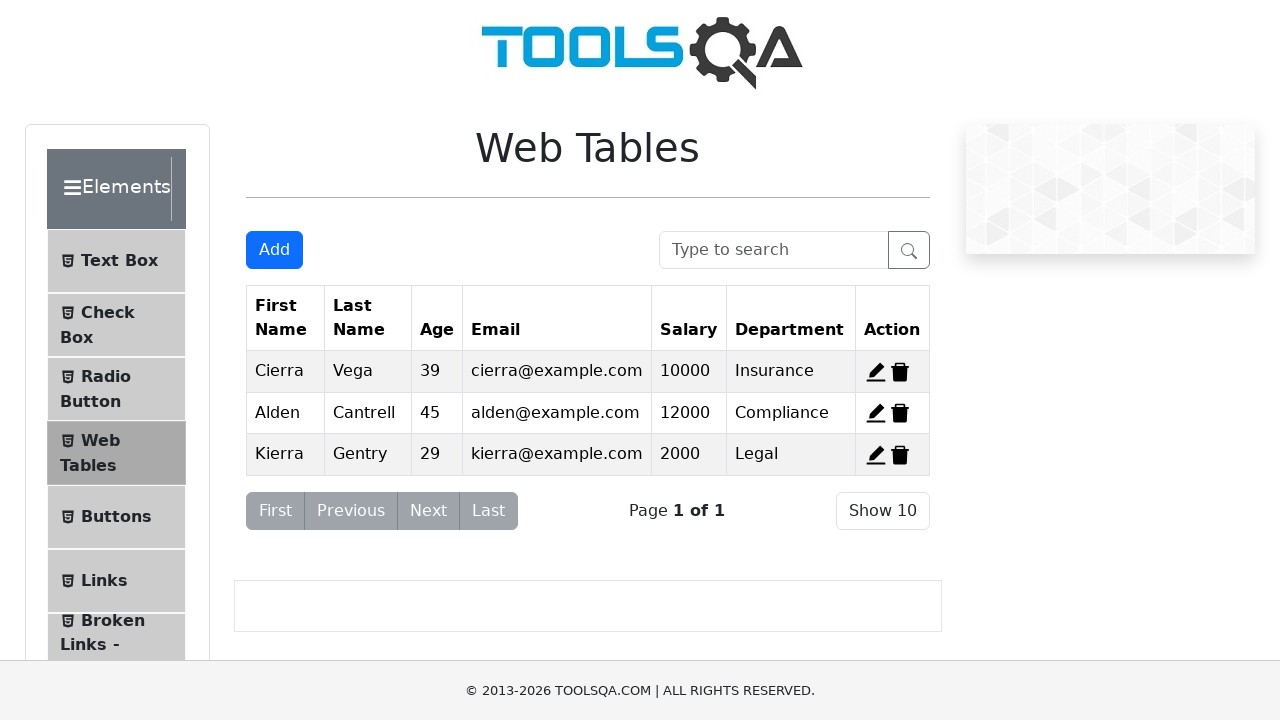

Clicked Add button to open the registration form at (274, 250) on #addNewRecordButton
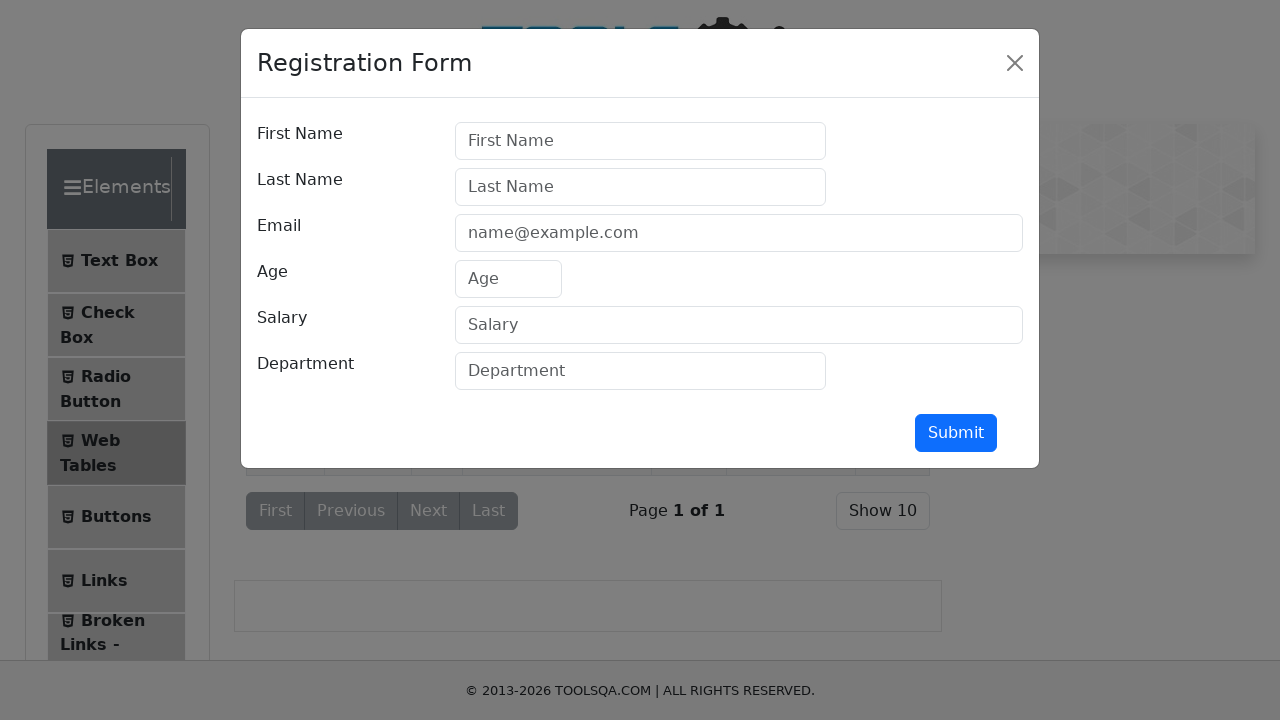

Clicked on firstName field at (640, 141) on #firstName
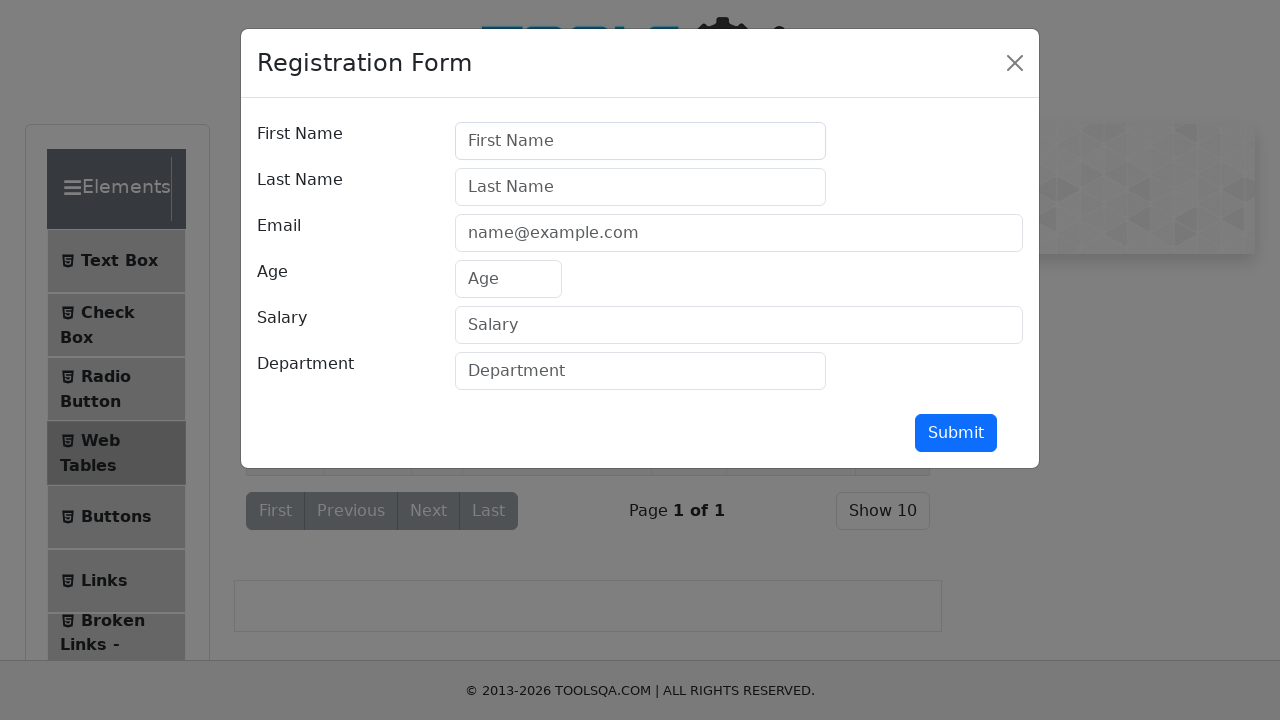

Filled firstName field with 'Buse' on #firstName
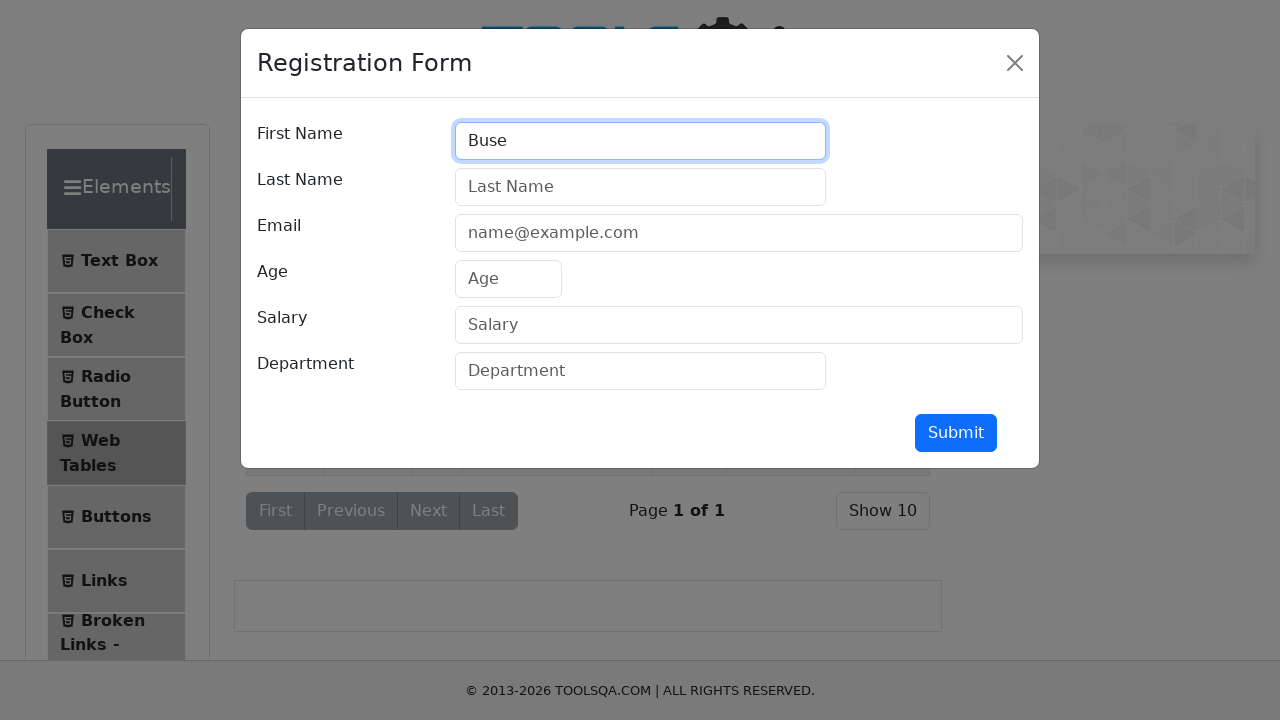

Clicked on lastName field at (640, 187) on #lastName
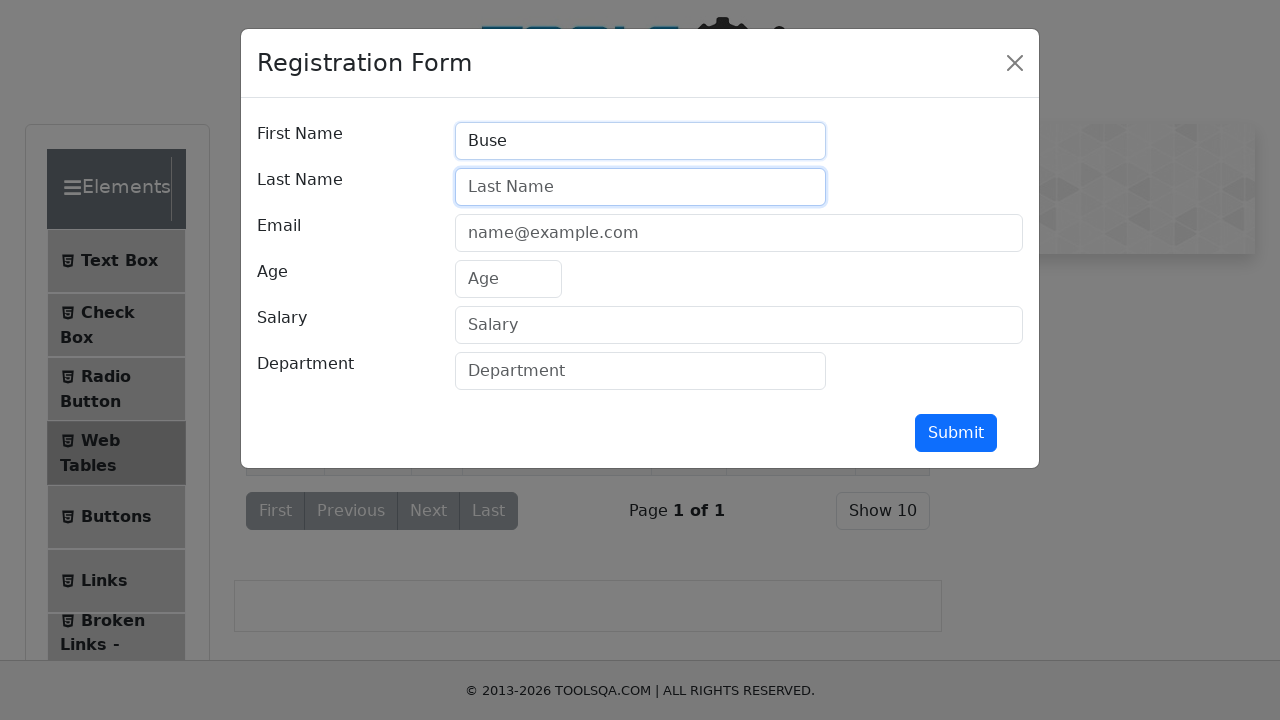

Filled lastName field with 'Ozbaytekin' on #lastName
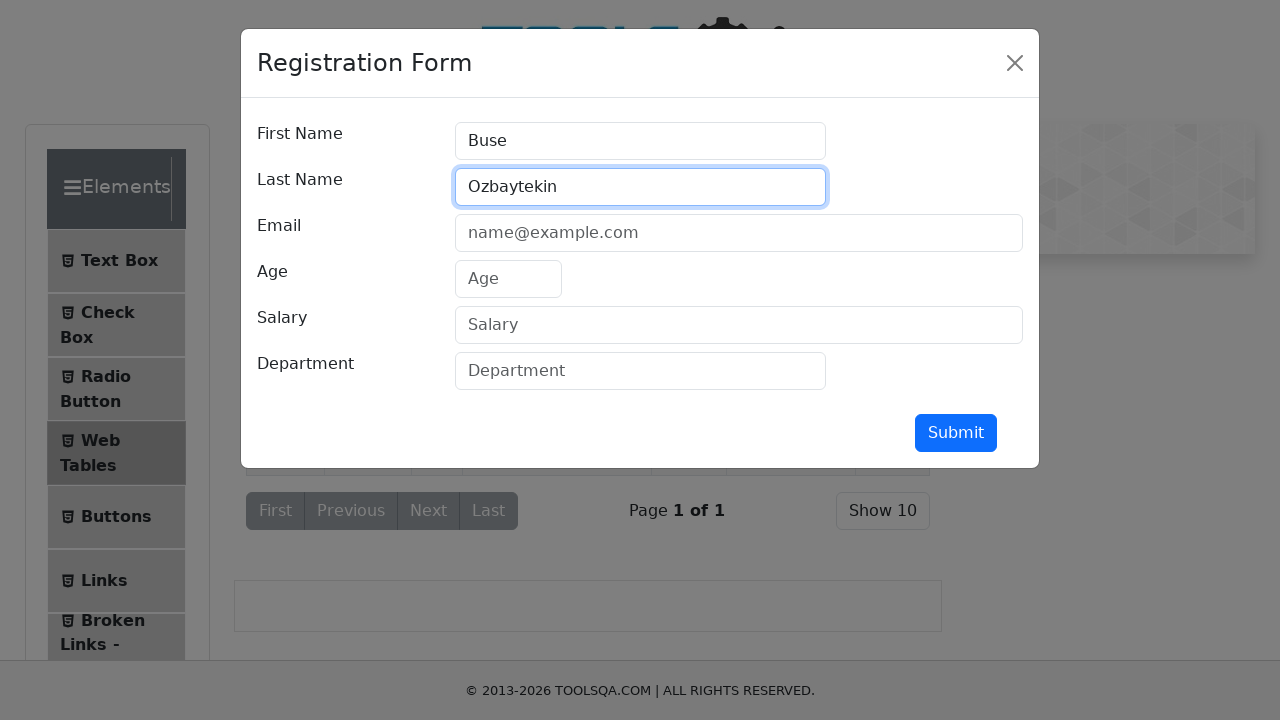

Clicked on userEmail field at (739, 233) on #userEmail
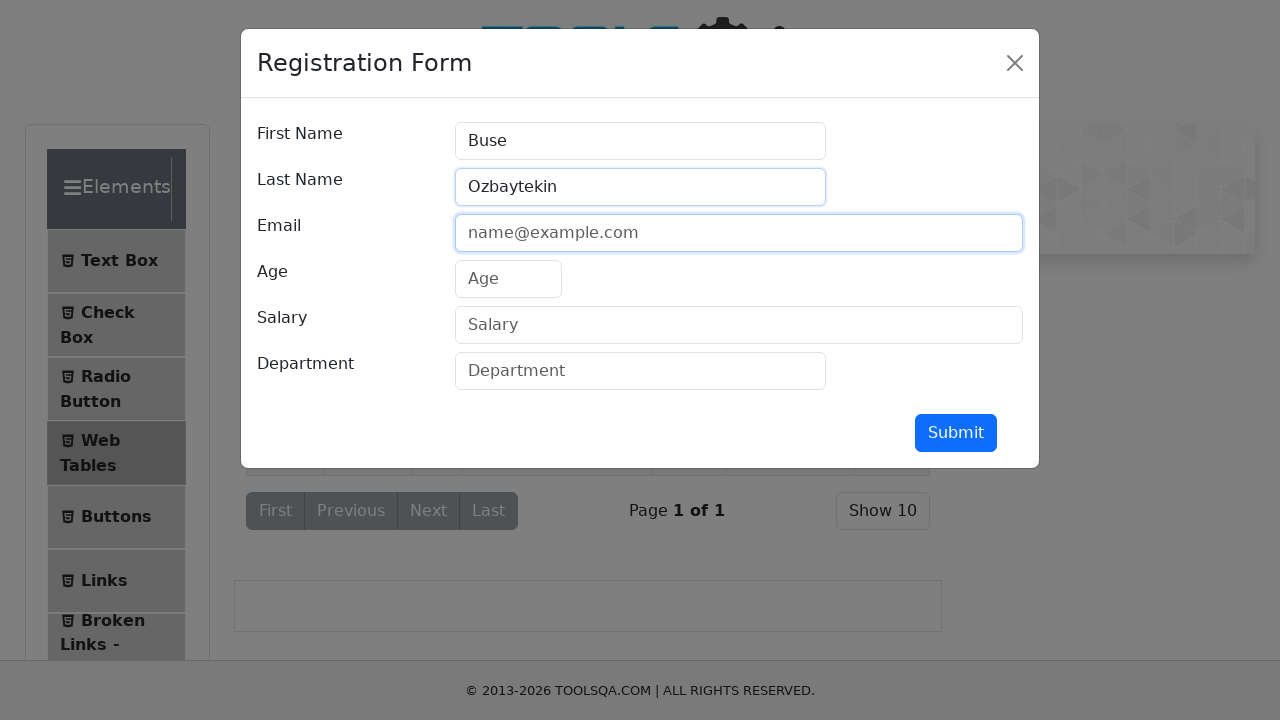

Filled userEmail field with 'buseozbaytekin@gmail.com' on #userEmail
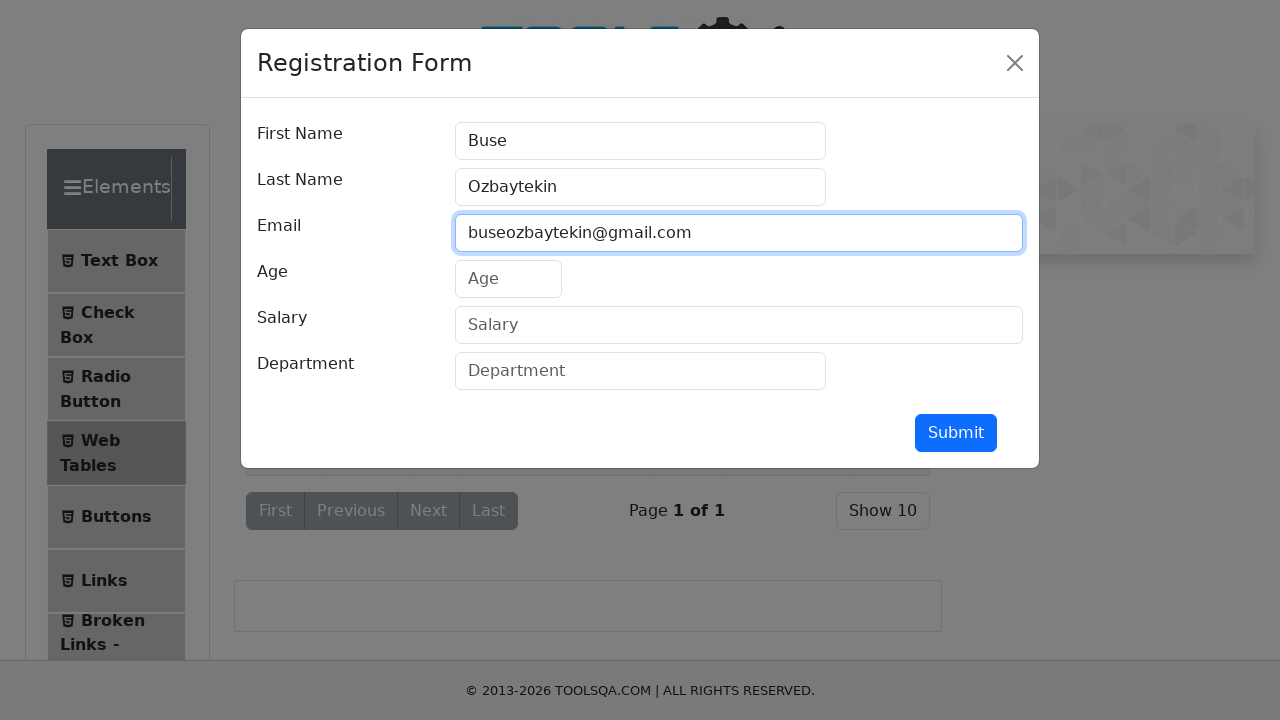

Clicked on age field at (508, 279) on #age
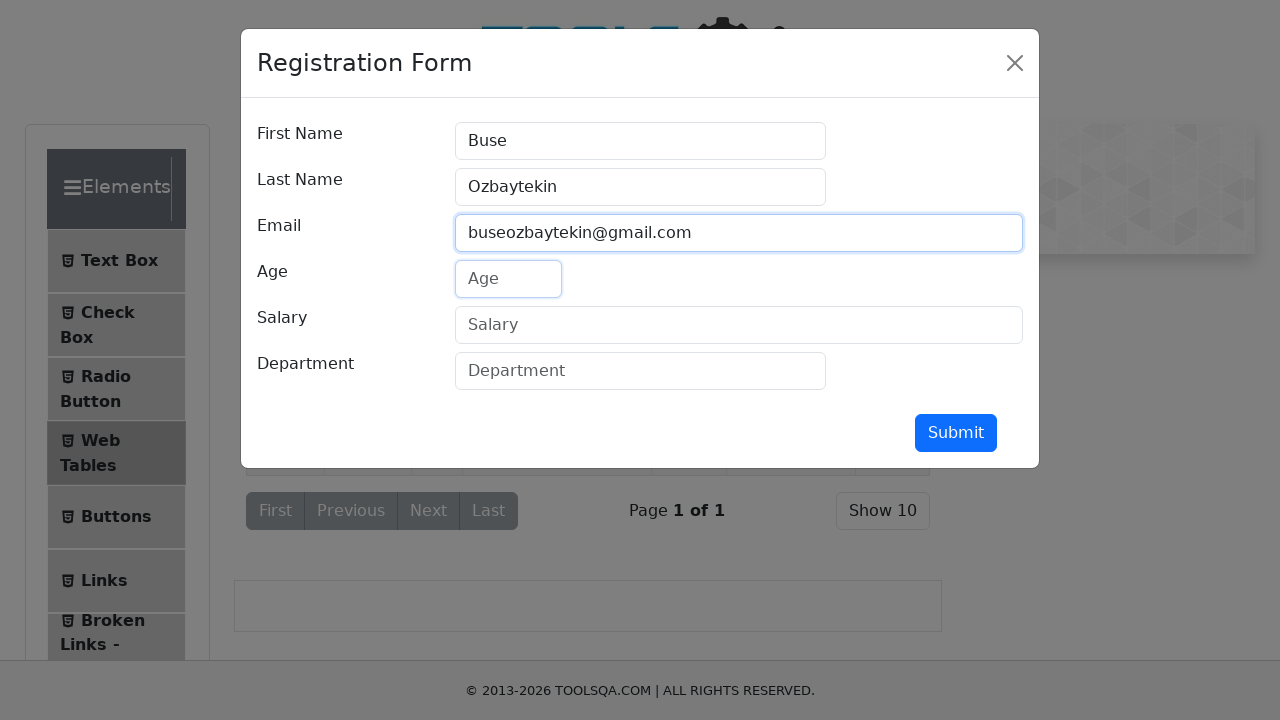

Filled age field with '26' on #age
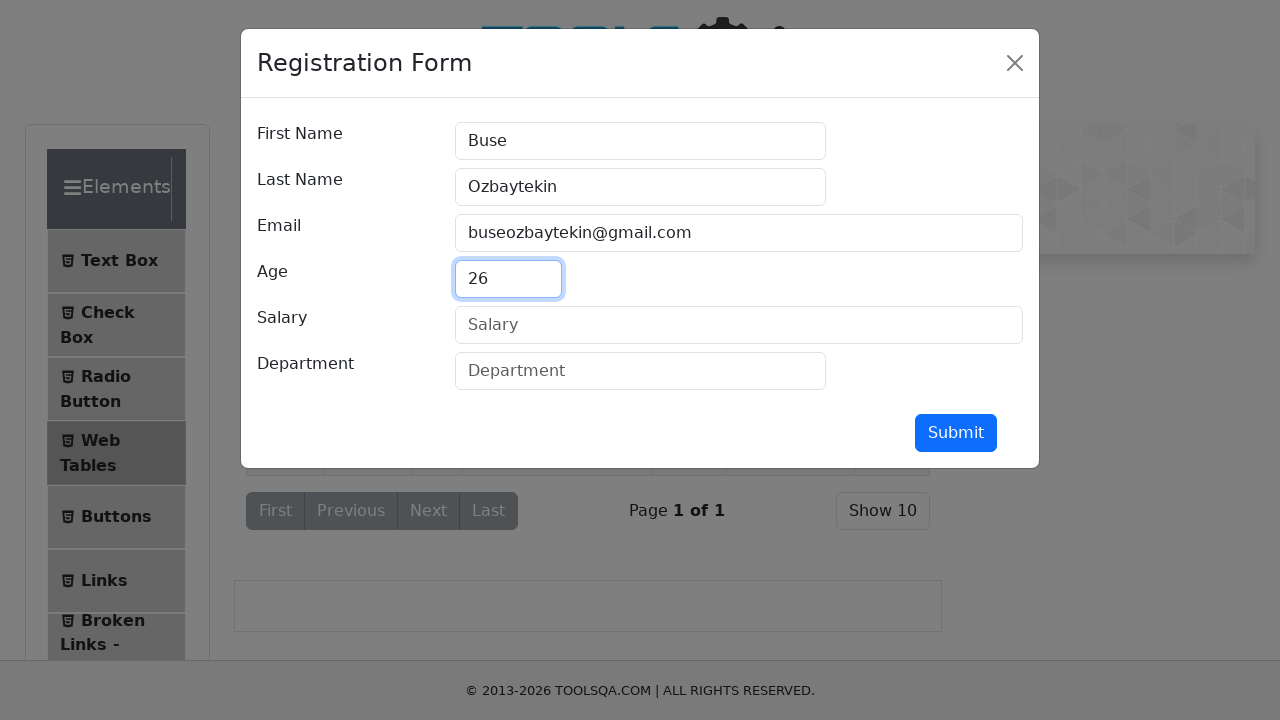

Clicked on salary field at (739, 325) on #salary
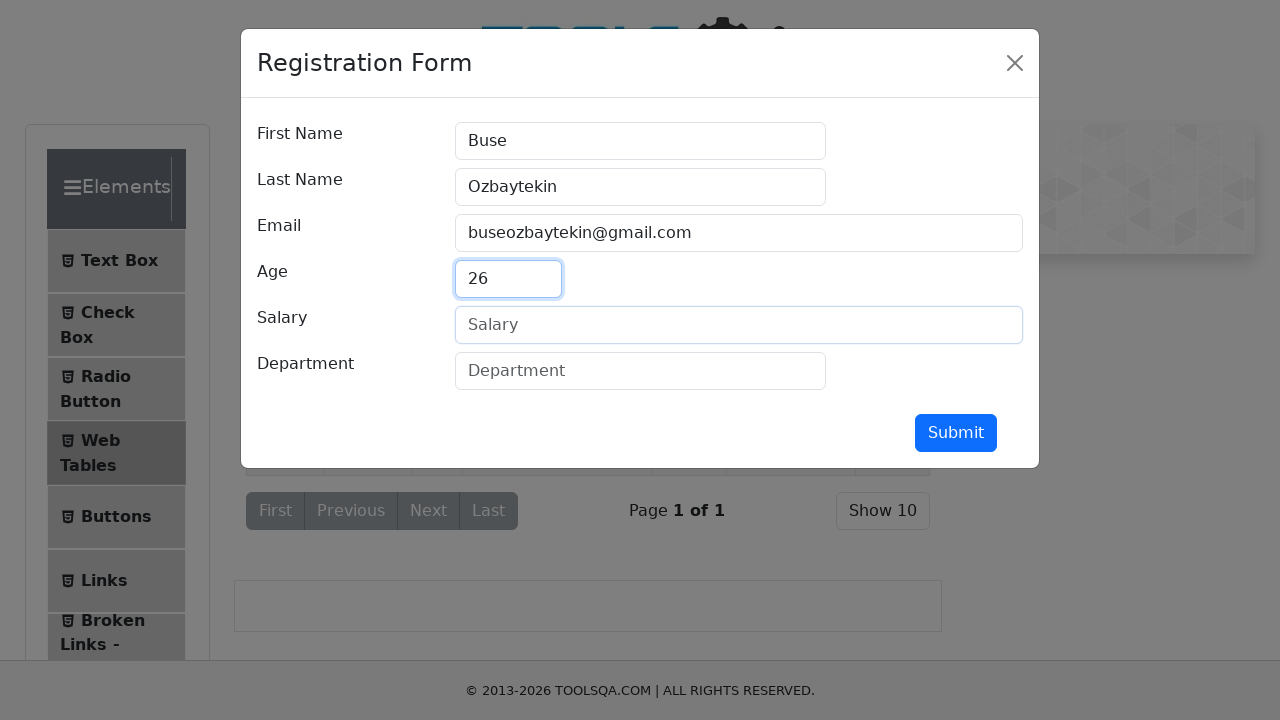

Filled salary field with '15000' on #salary
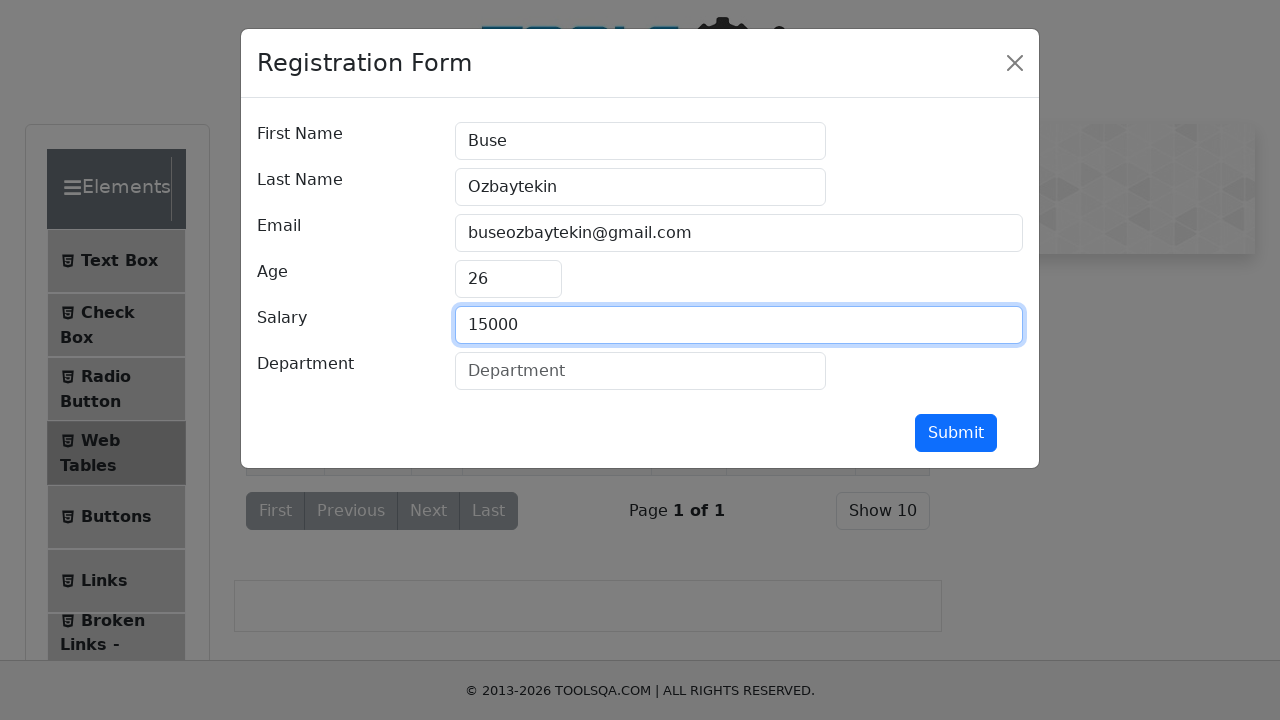

Clicked on department field at (640, 371) on #department
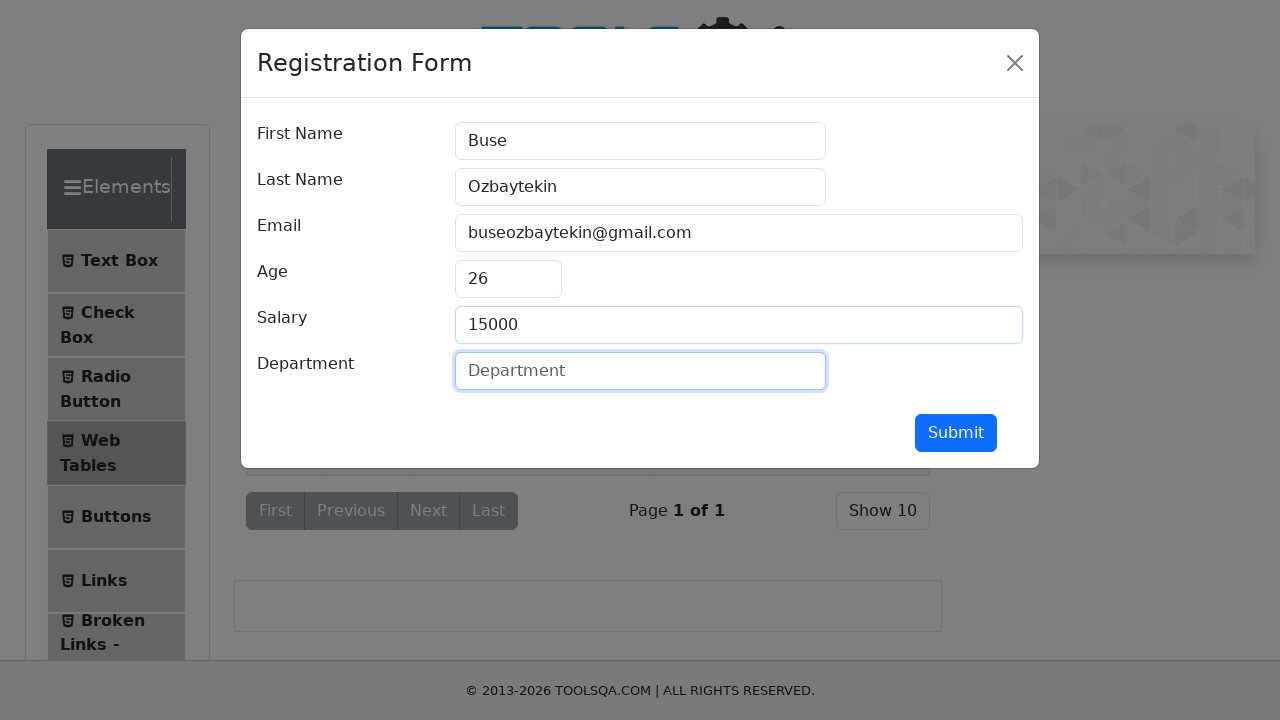

Filled department field with 'QA Engineer' on #department
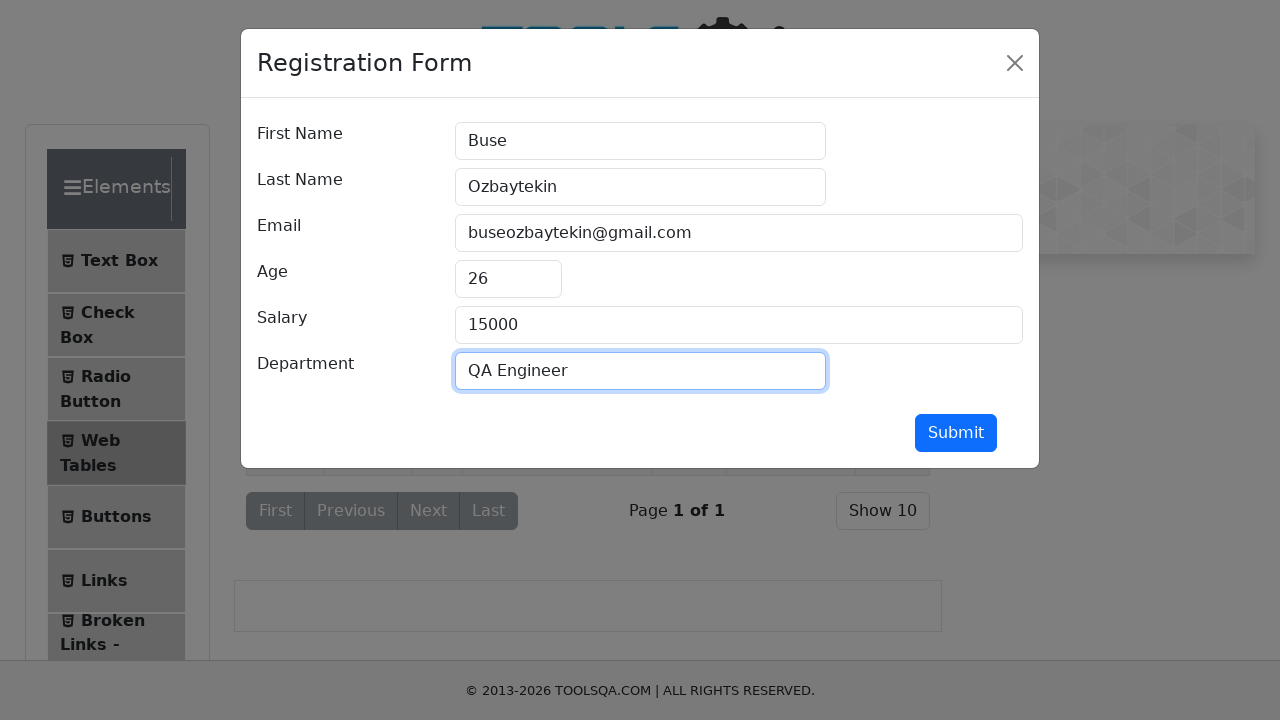

Clicked submit button to create new table record at (956, 433) on #submit
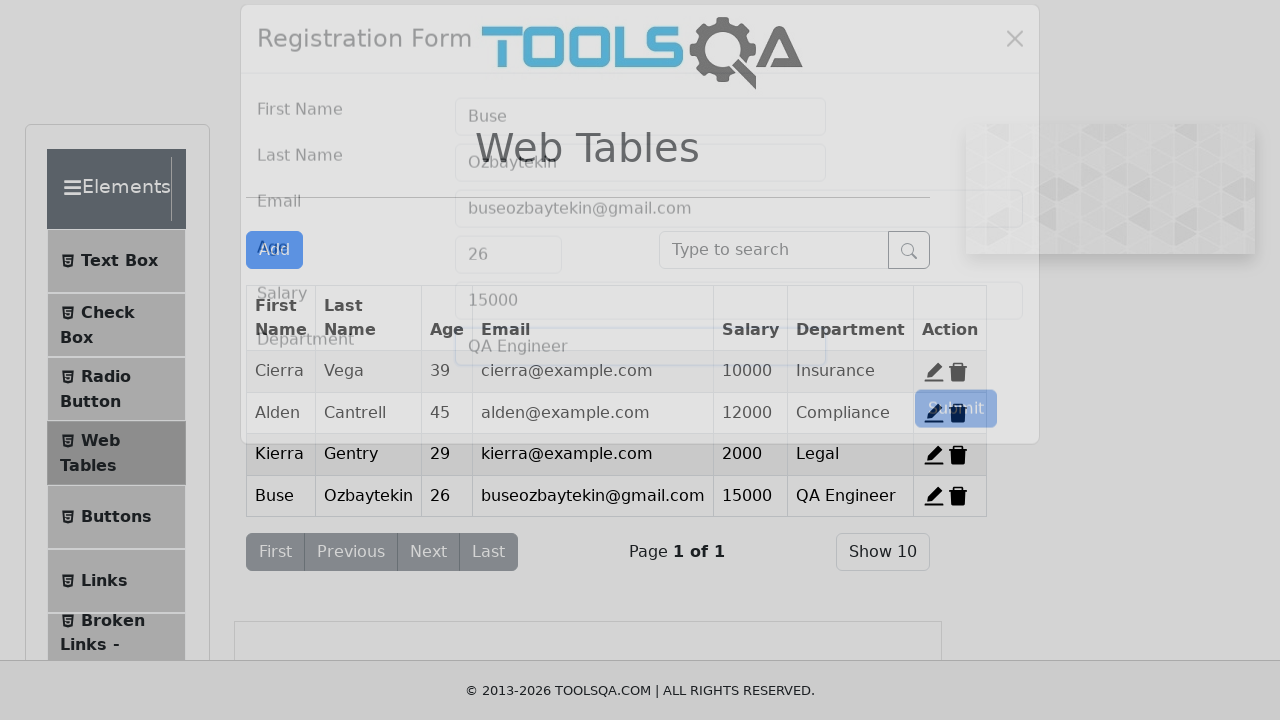

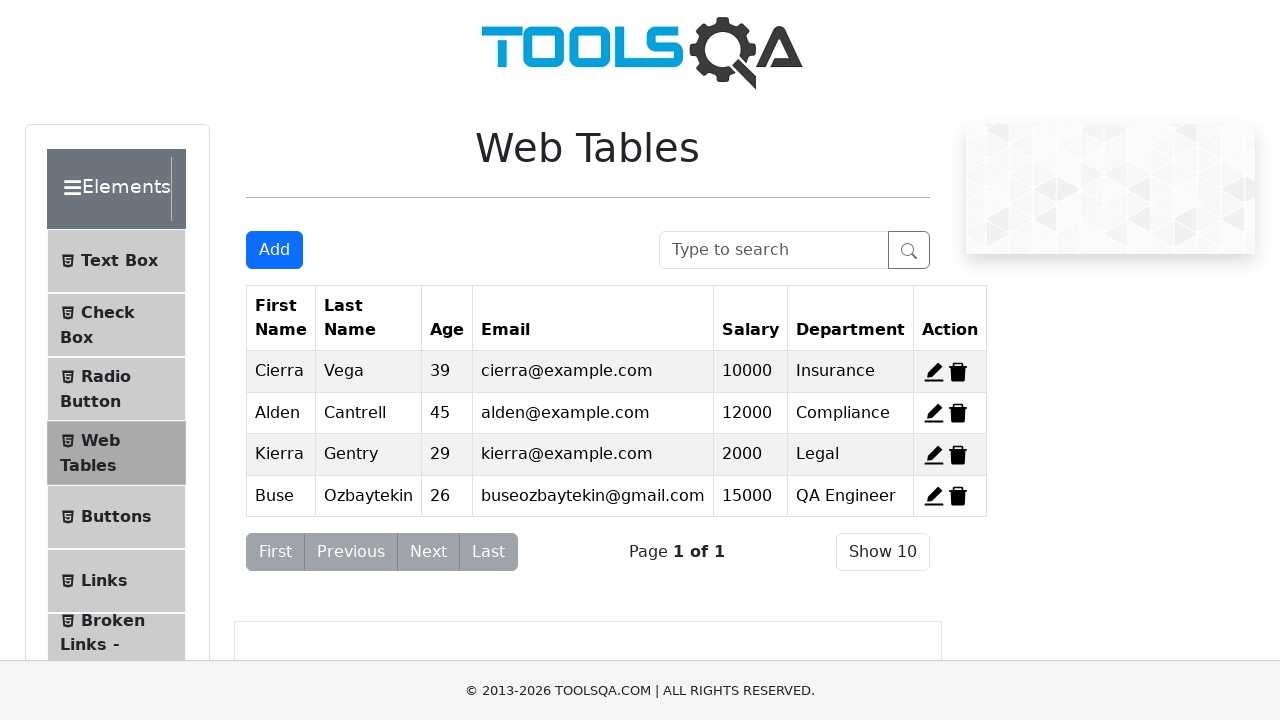